Tests a registration form by filling in first name, last name, and email fields, then submitting the form

Starting URL: http://suninjuly.github.io/registration1.html

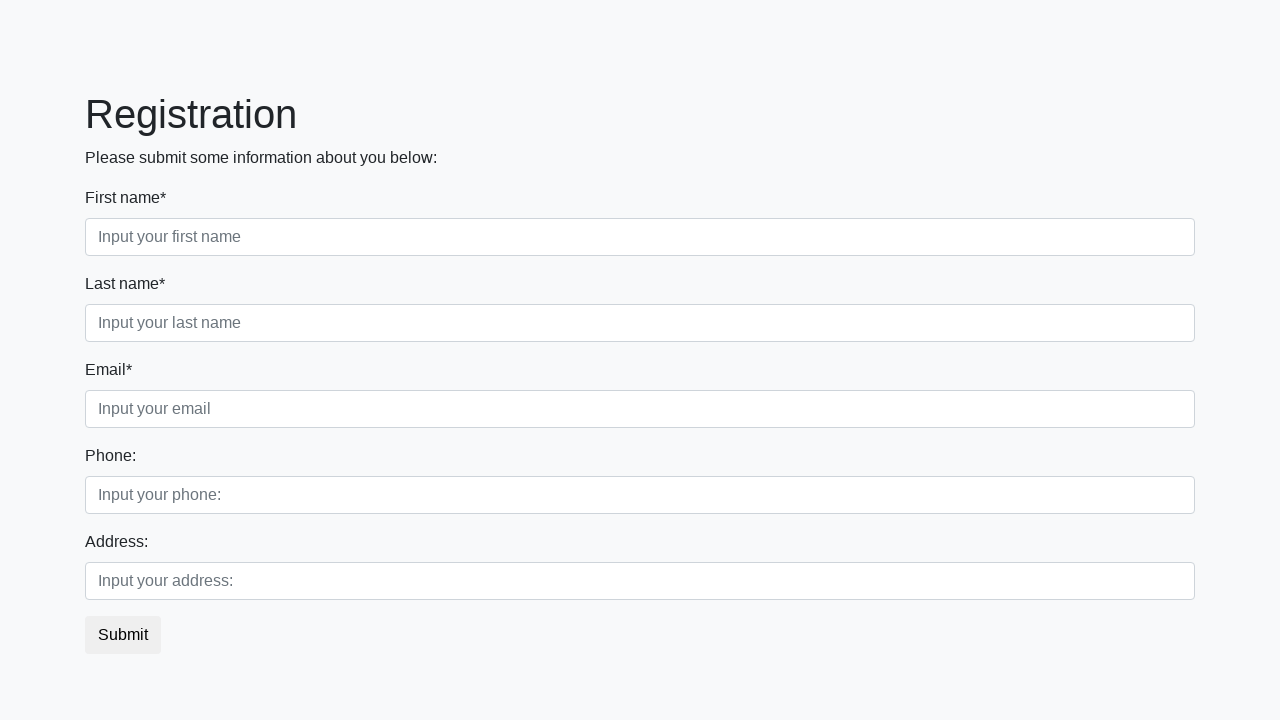

Filled first name field with 'Ivan' on input
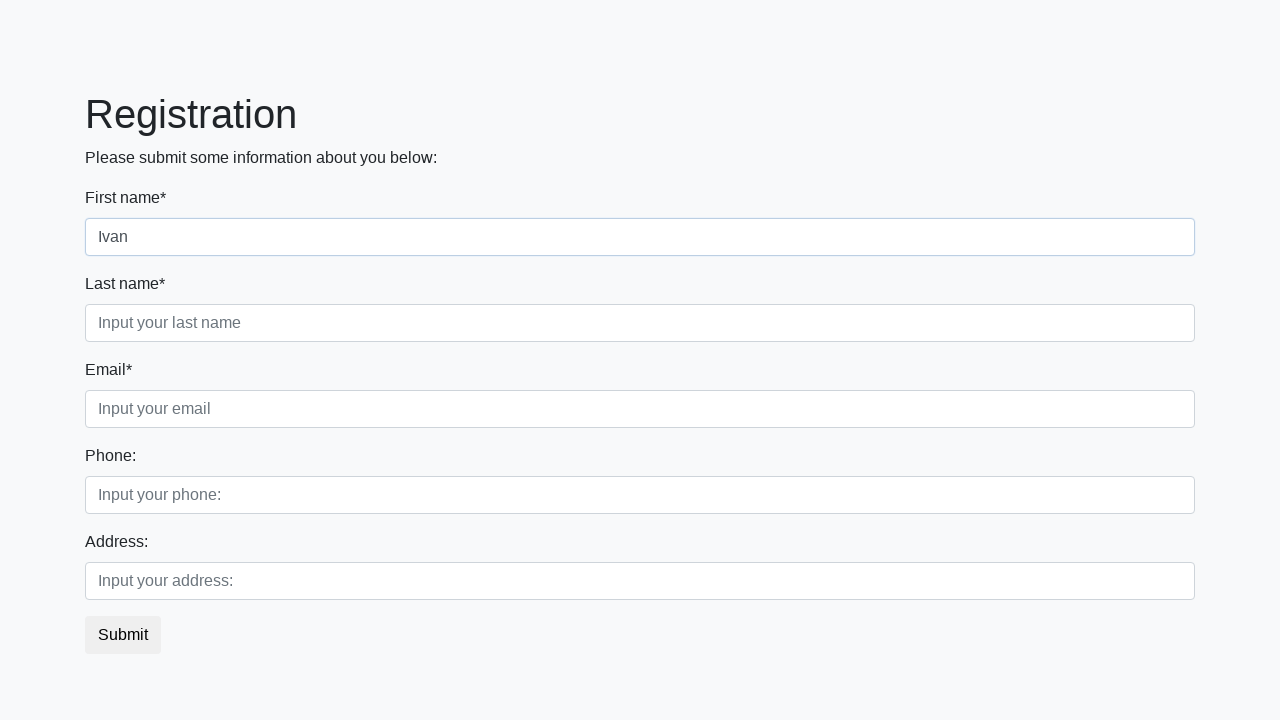

Filled last name field with 'Ivanov' on body > div > form > div.first_block > div.form-group.second_class > input
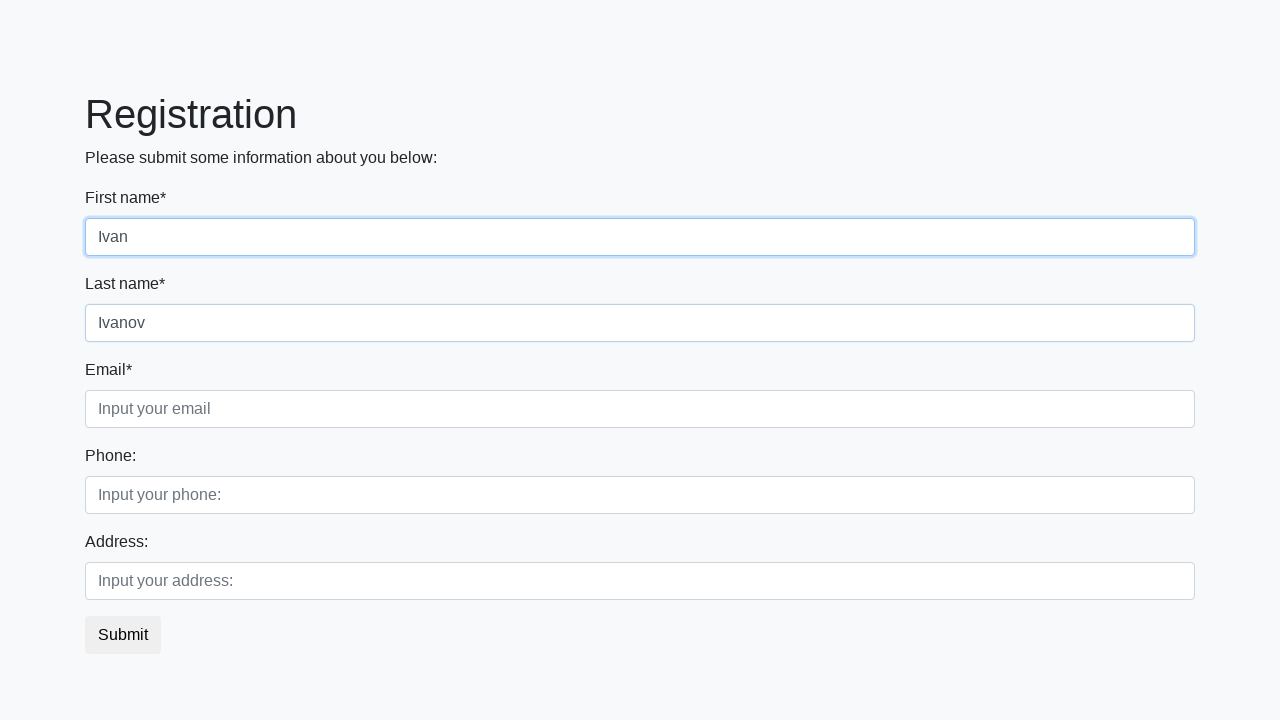

Filled email field with 'ivan@example.com' on body > div > form > div.first_block > div.form-group.third_class > input
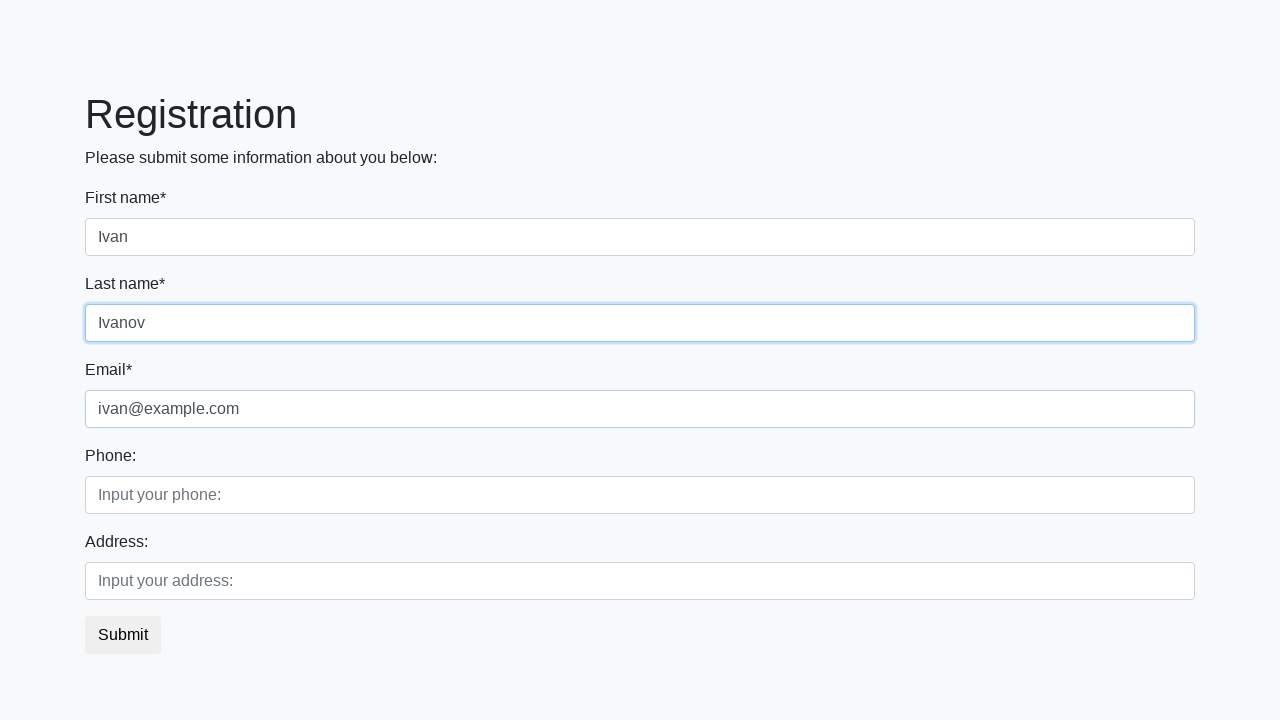

Clicked submit button to register at (123, 635) on .btn
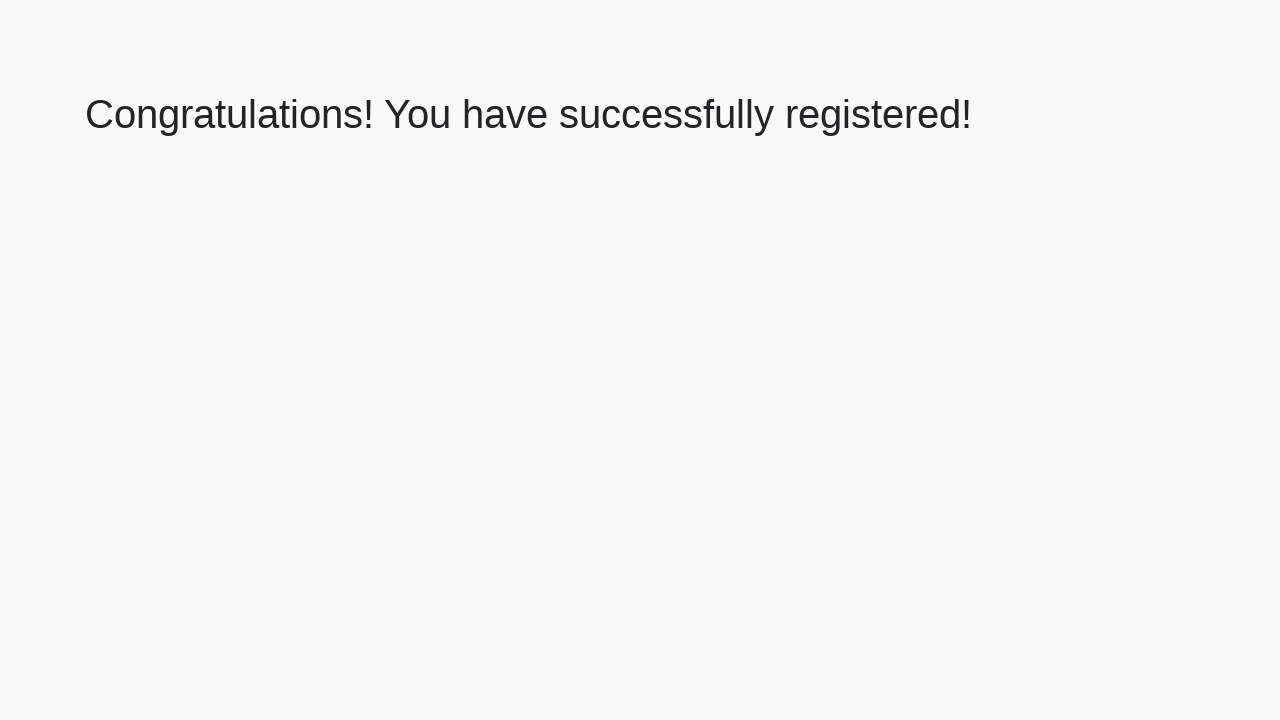

Waited 1 second for form submission to complete
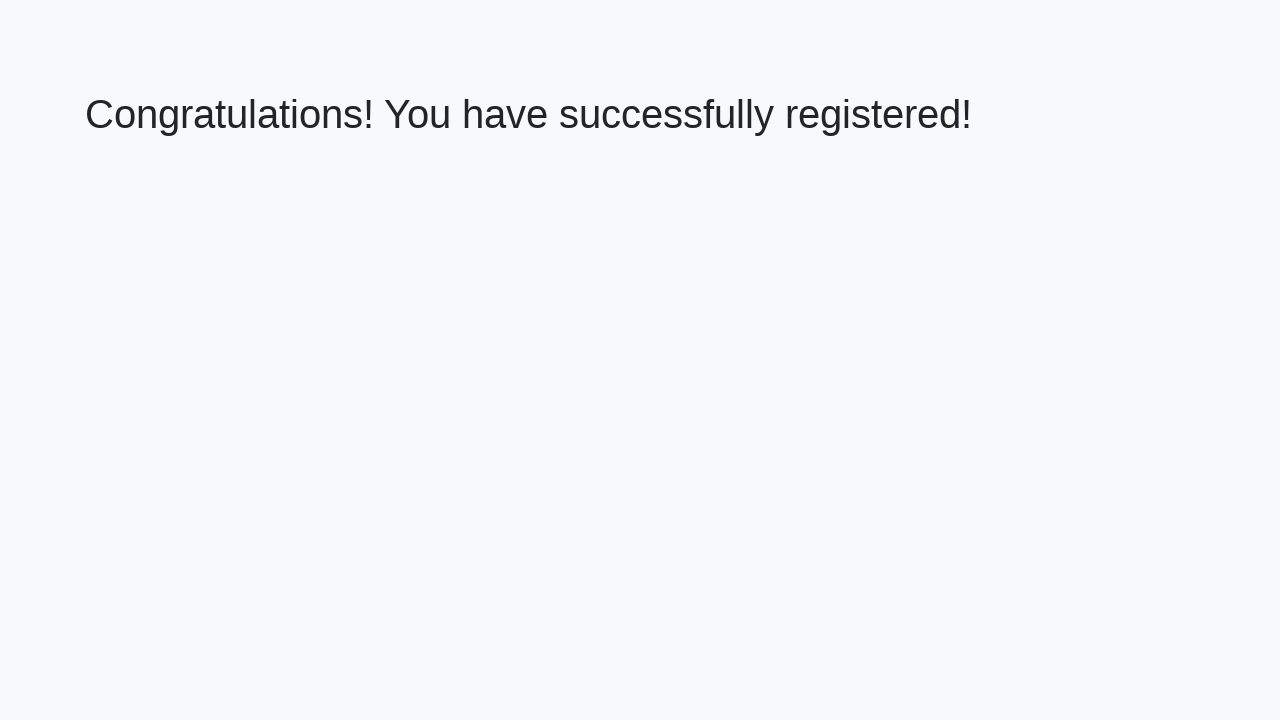

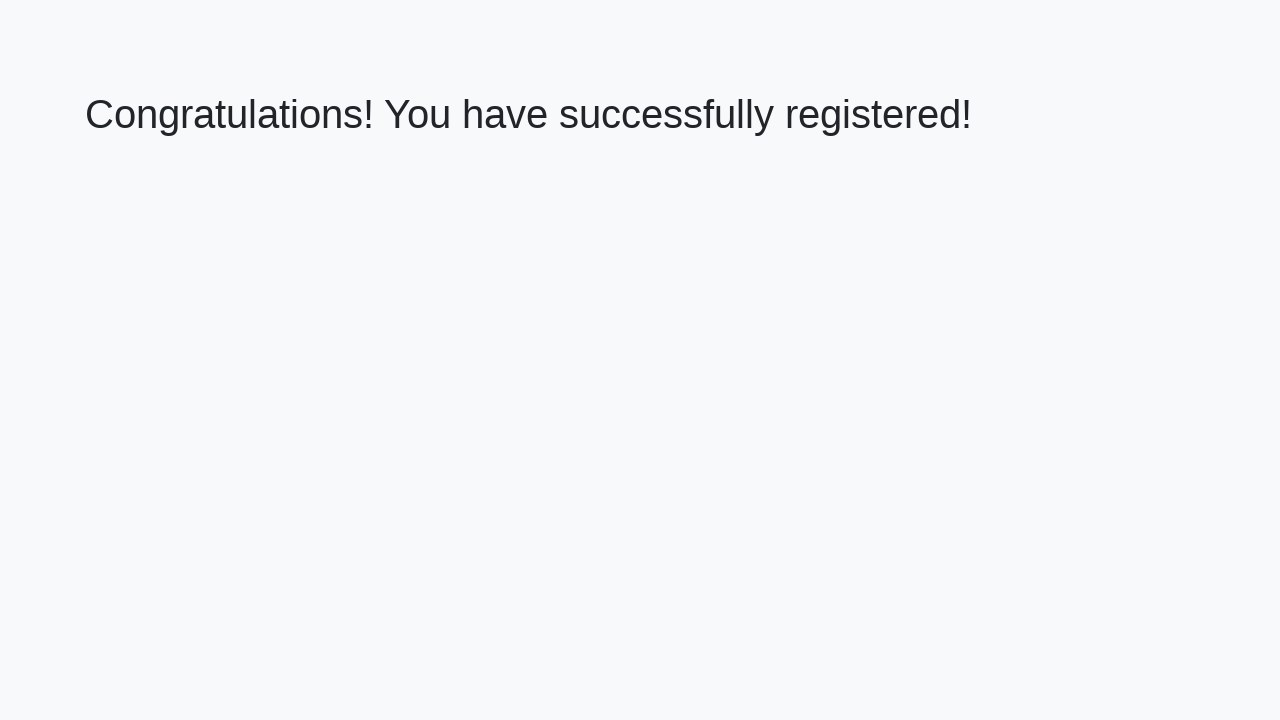